Tests that a todo item is removed when edited to an empty string

Starting URL: https://demo.playwright.dev/todomvc

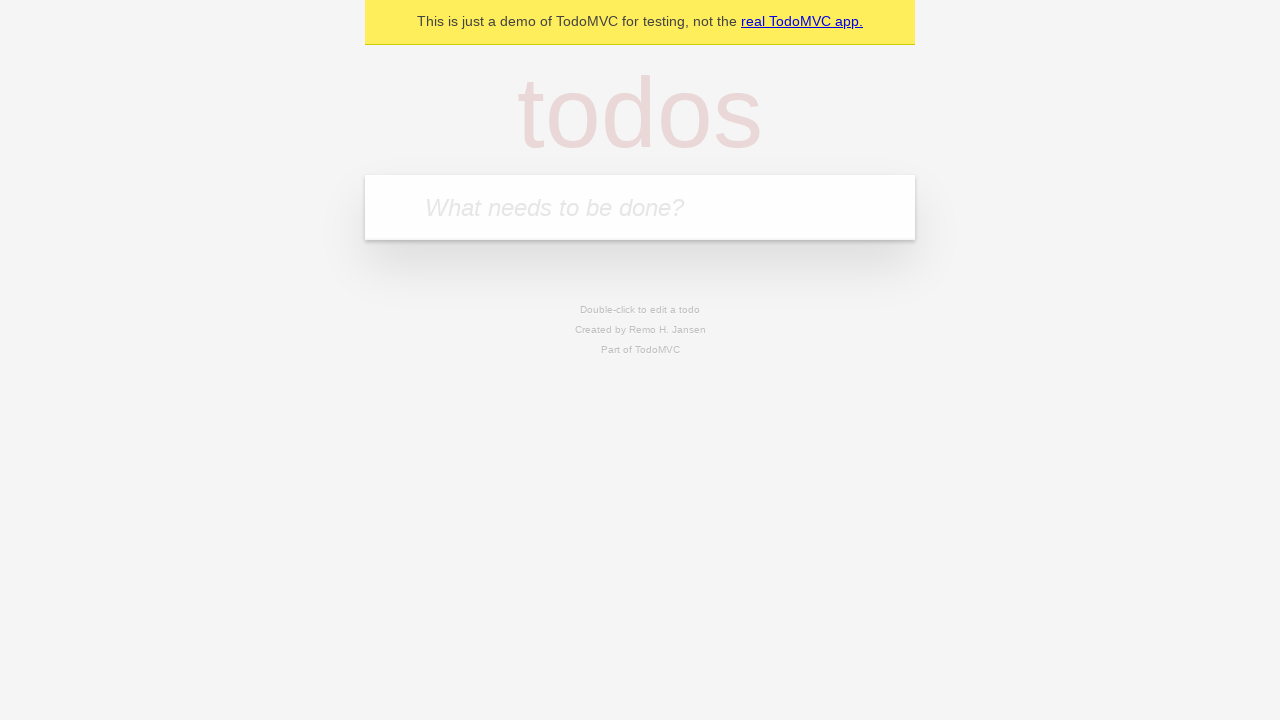

Filled todo input with 'buy some cheese' on internal:attr=[placeholder="What needs to be done?"i]
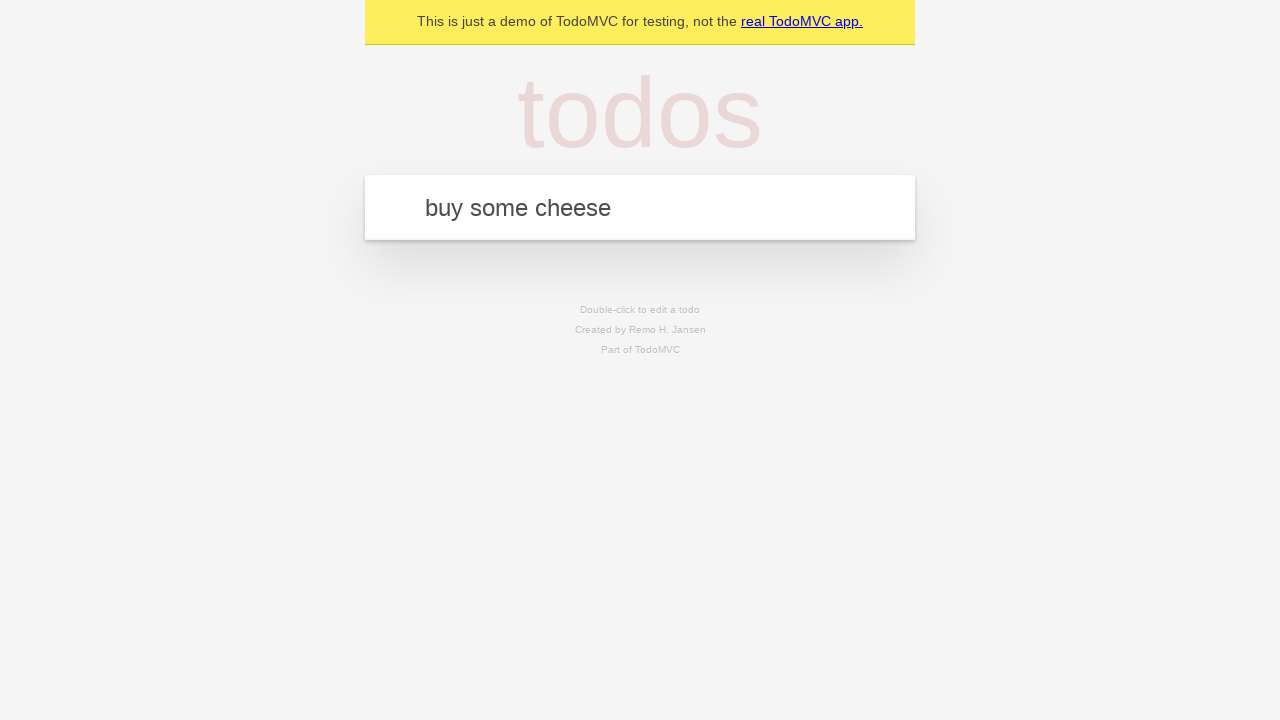

Pressed Enter to create todo 'buy some cheese' on internal:attr=[placeholder="What needs to be done?"i]
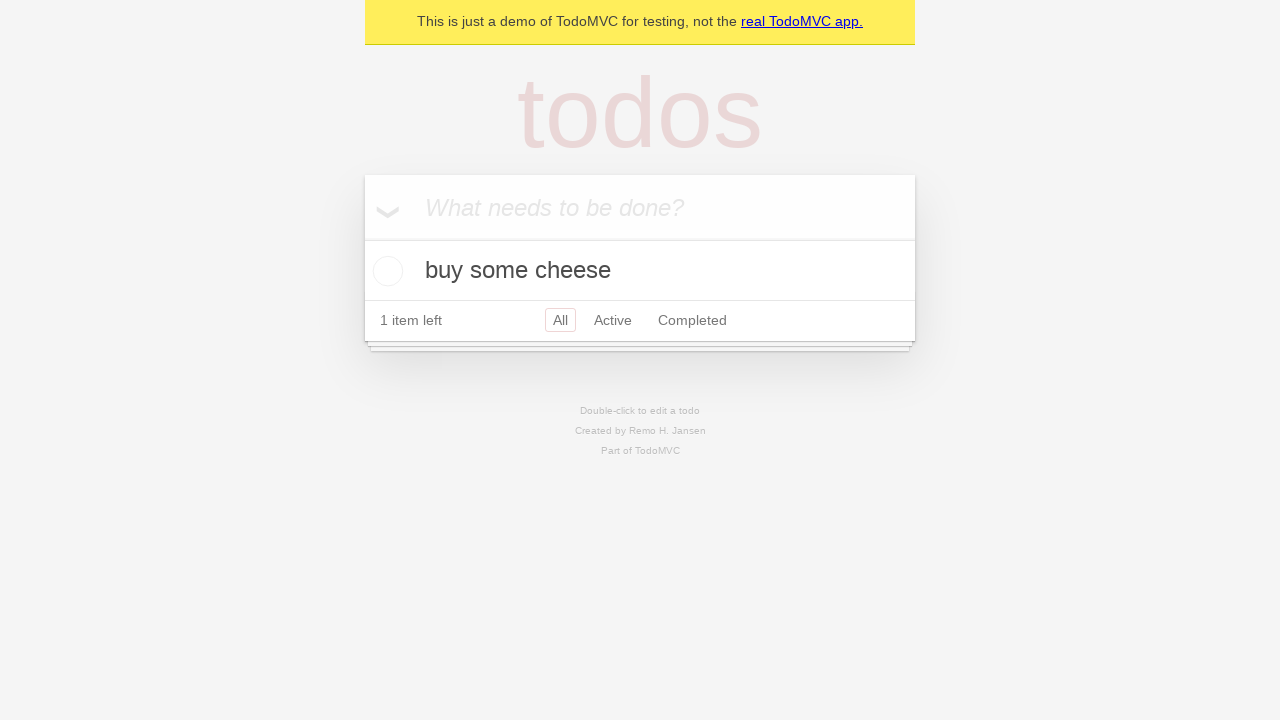

Filled todo input with 'feed the cat' on internal:attr=[placeholder="What needs to be done?"i]
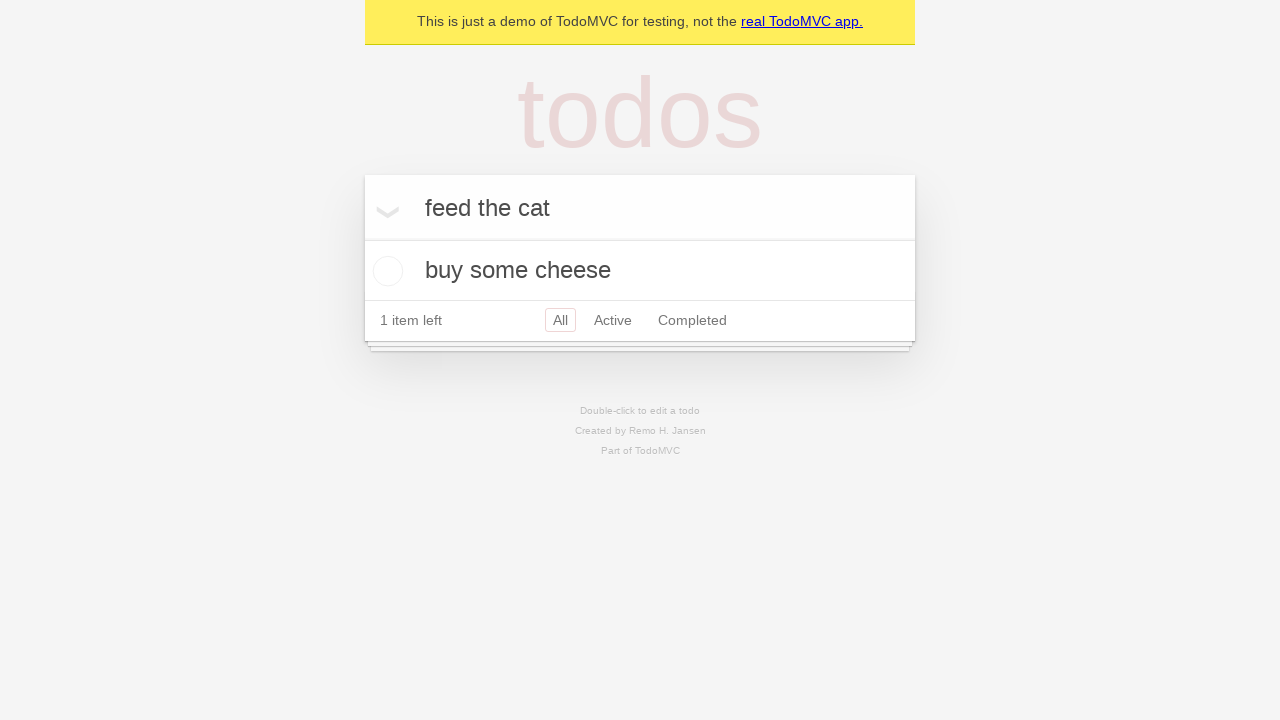

Pressed Enter to create todo 'feed the cat' on internal:attr=[placeholder="What needs to be done?"i]
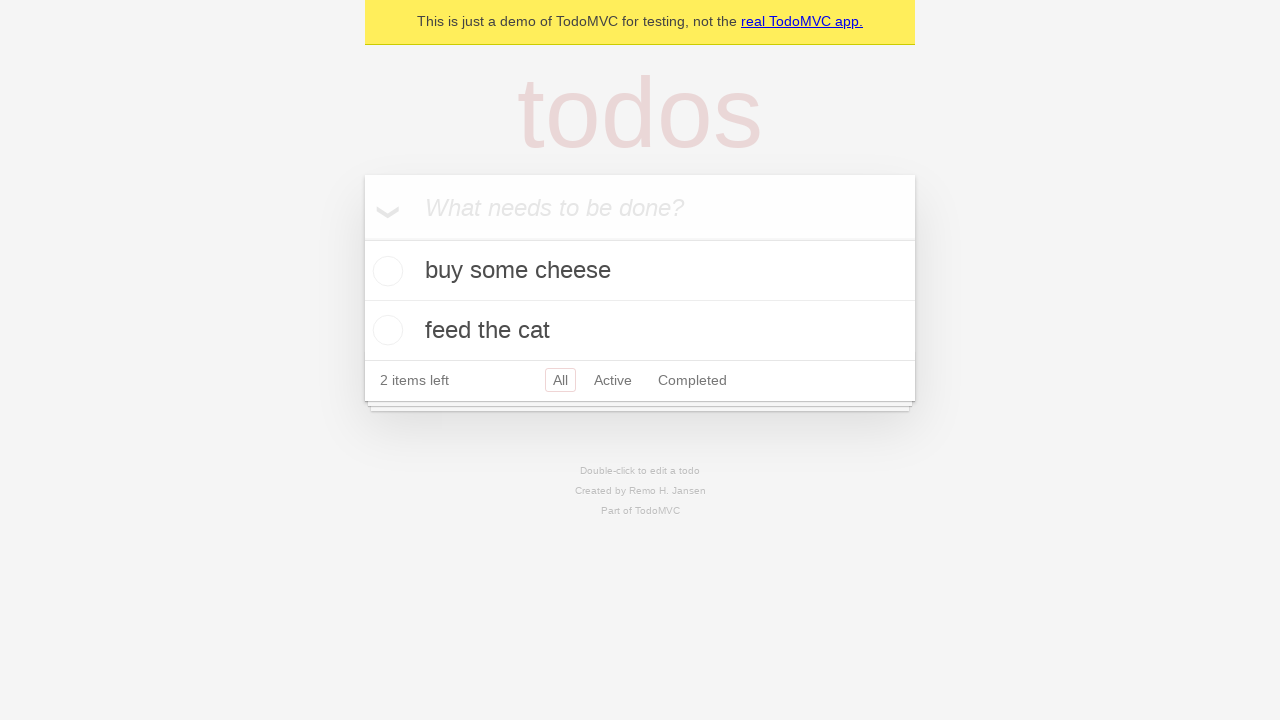

Filled todo input with 'book a doctors appointment' on internal:attr=[placeholder="What needs to be done?"i]
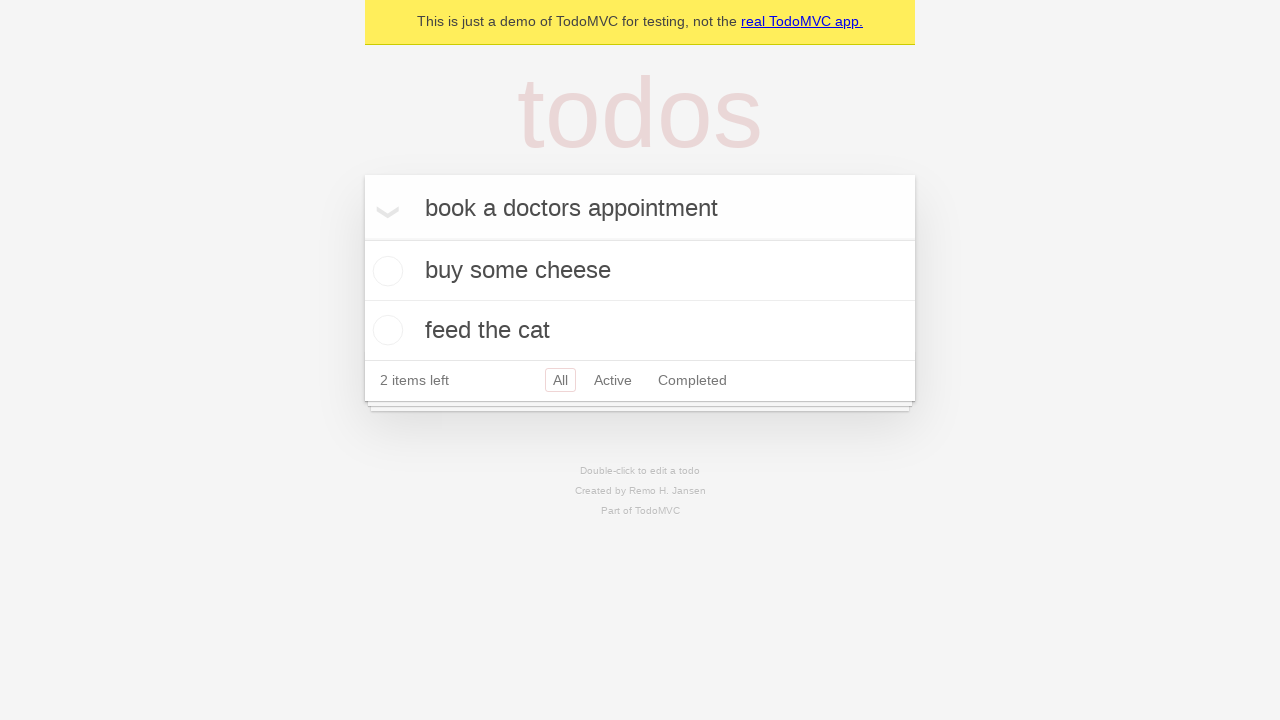

Pressed Enter to create todo 'book a doctors appointment' on internal:attr=[placeholder="What needs to be done?"i]
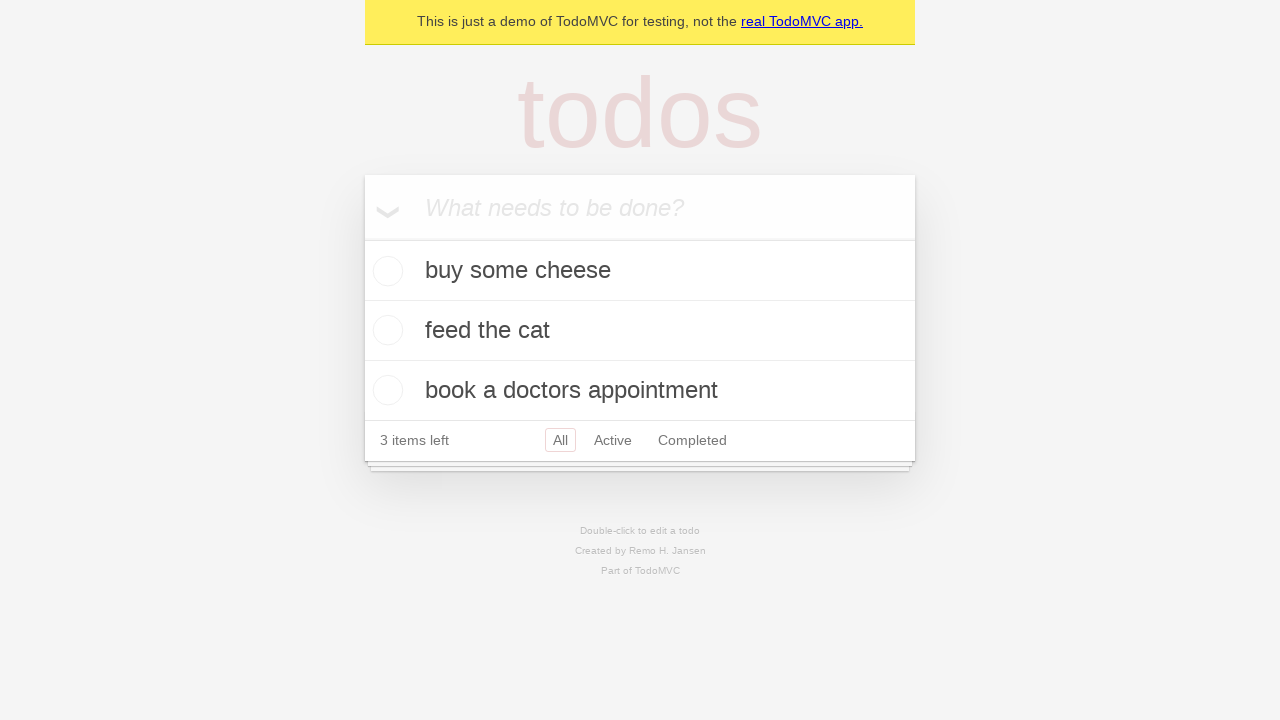

Waited for all 3 todo items to load
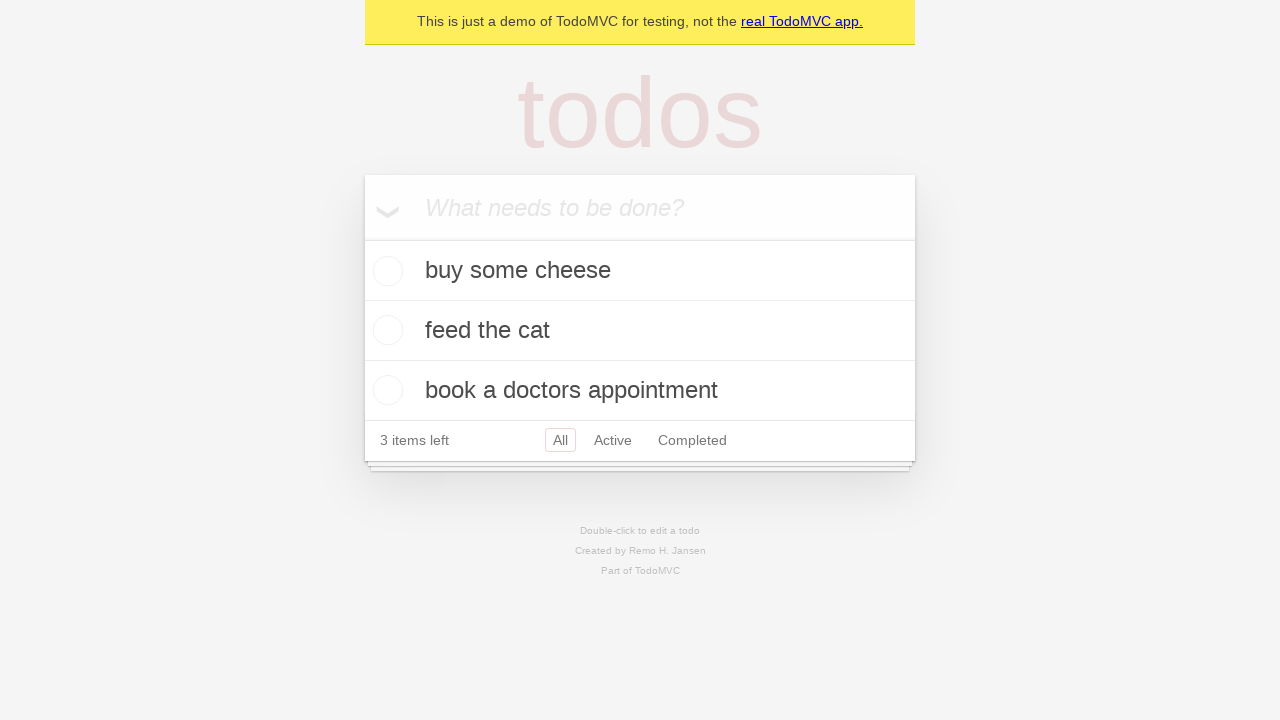

Double-clicked on second todo item to enter edit mode at (640, 331) on internal:testid=[data-testid="todo-item"s] >> nth=1
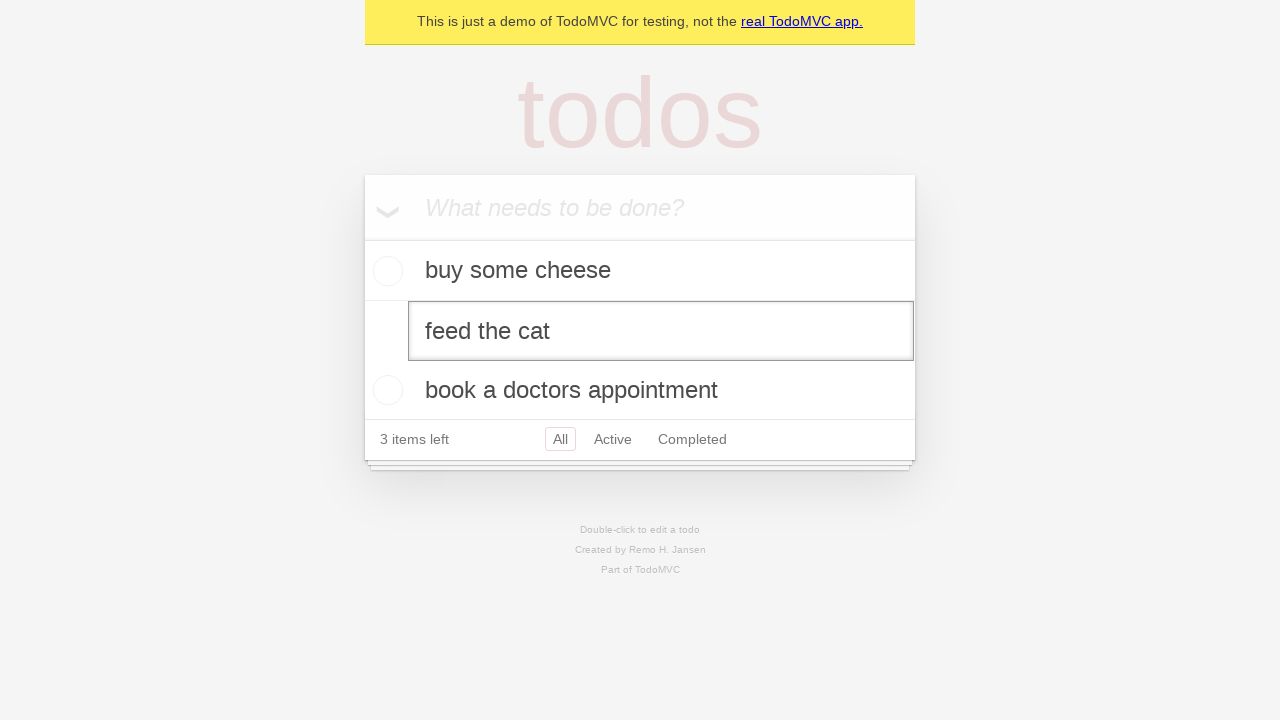

Cleared the todo text to an empty string on internal:testid=[data-testid="todo-item"s] >> nth=1 >> internal:role=textbox[nam
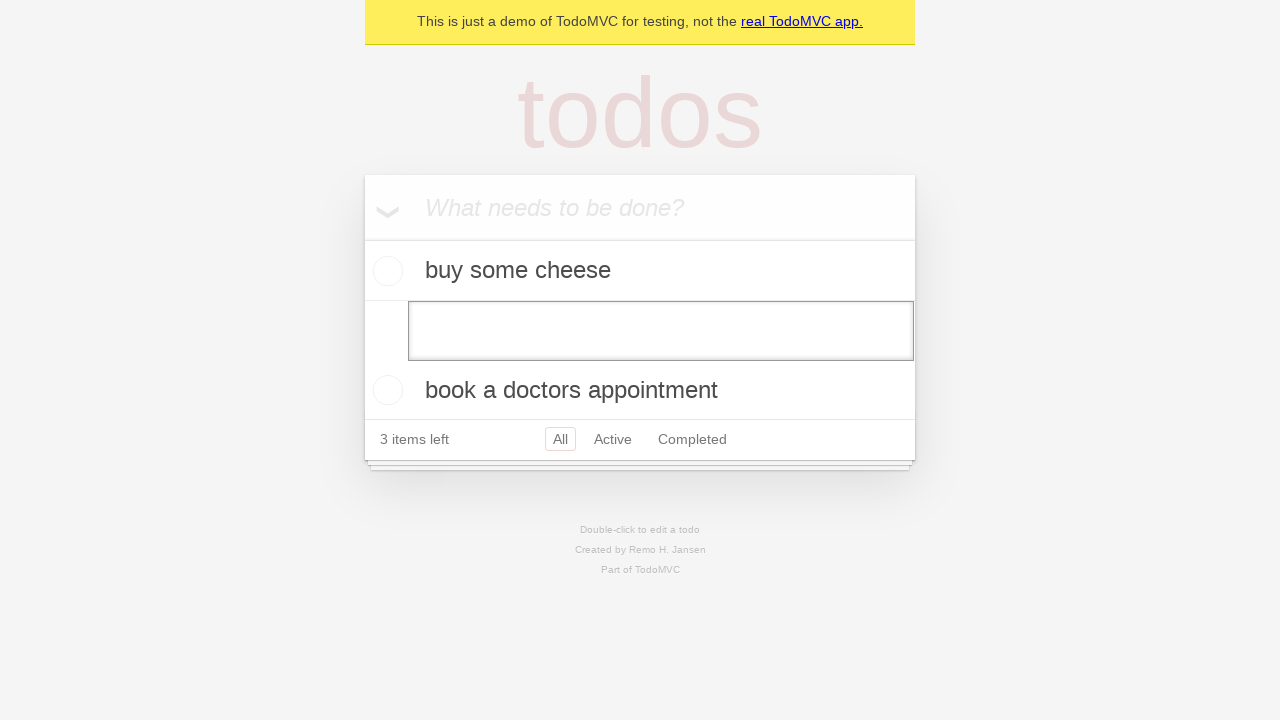

Pressed Enter to submit empty todo and remove the item on internal:testid=[data-testid="todo-item"s] >> nth=1 >> internal:role=textbox[nam
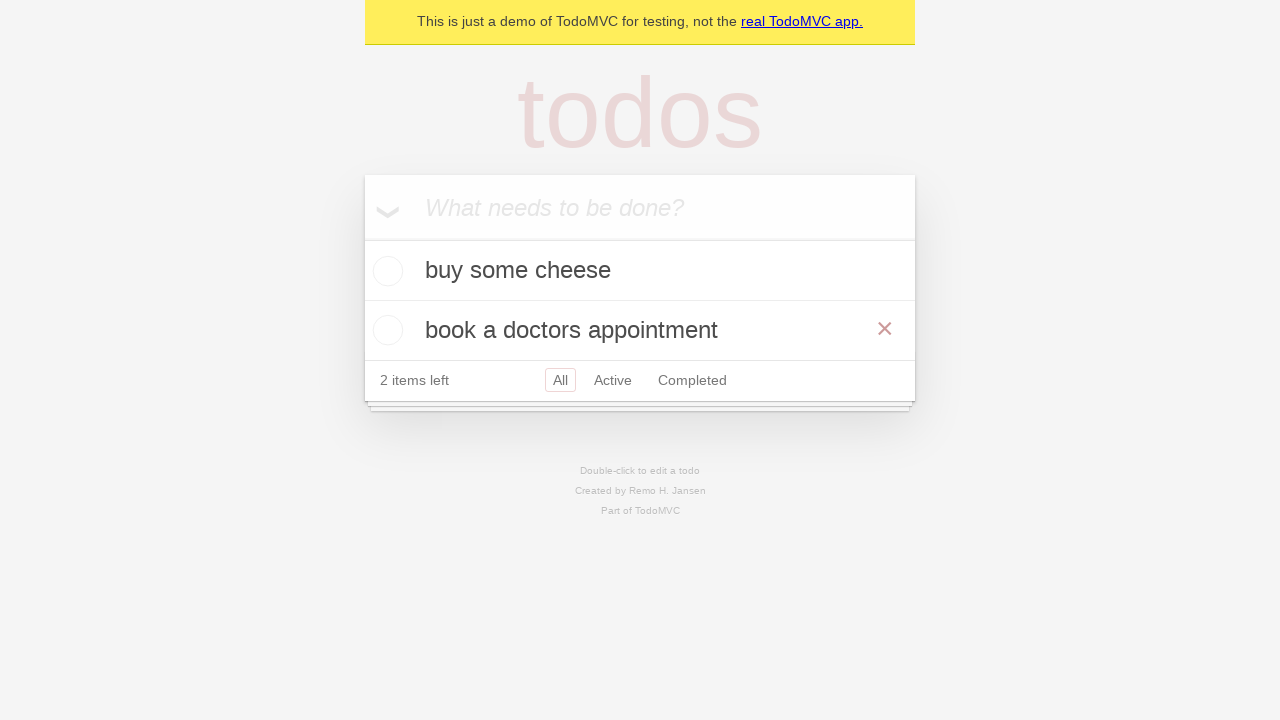

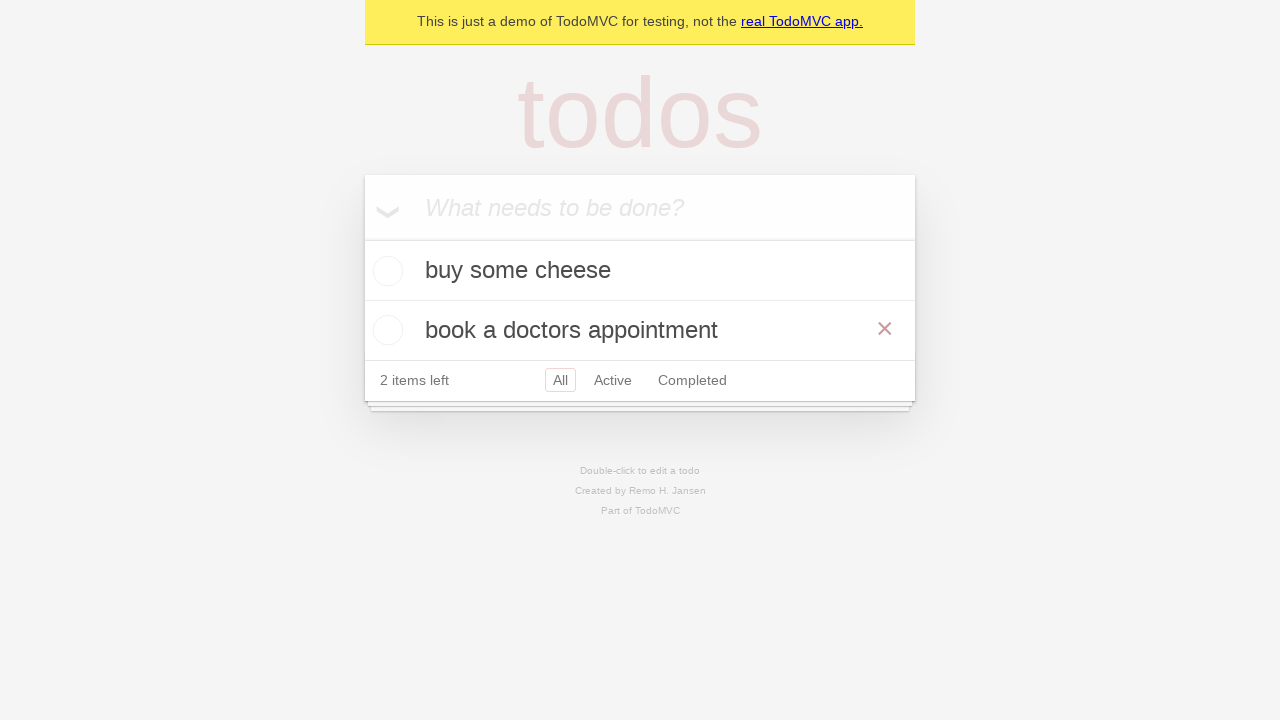